Fills in a comment in the comments field, submits the form, and verifies the comment is displayed

Starting URL: http://saucelabs.com/test/guinea-pig

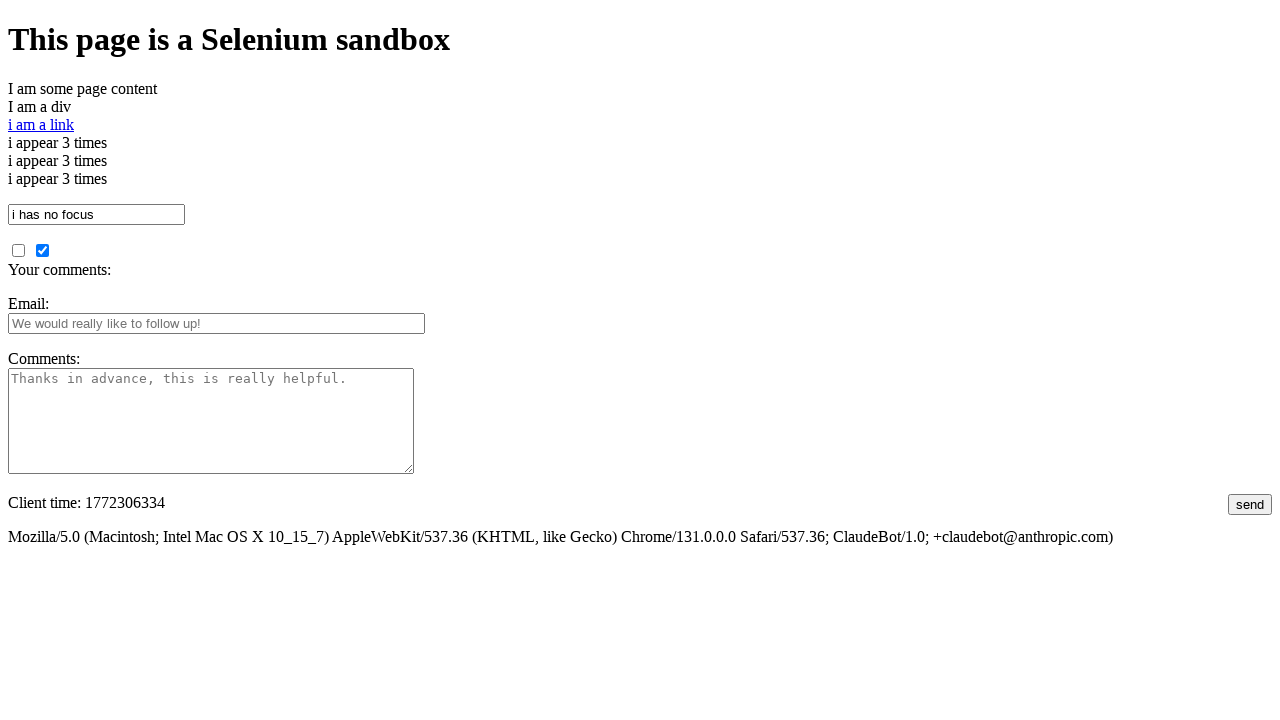

Filled comments field with 'This is a very insightful comment.' on #comments
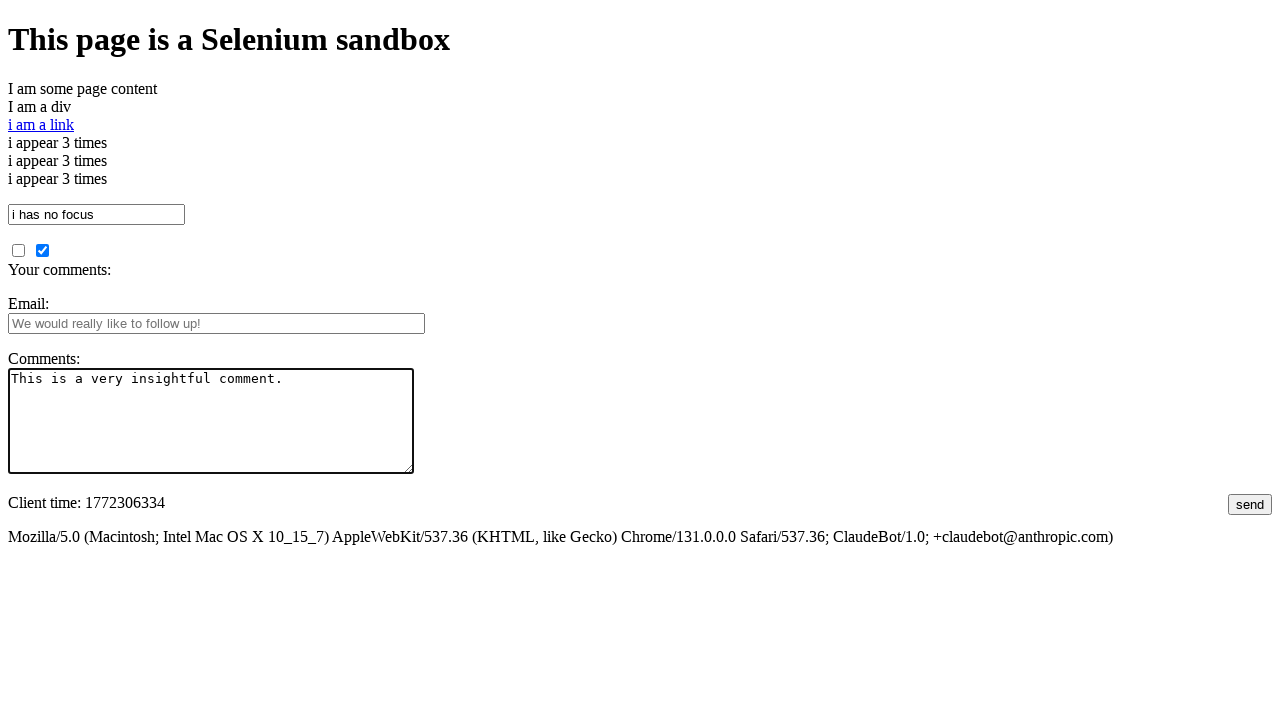

Clicked submit button to submit the form at (1250, 504) on #submit
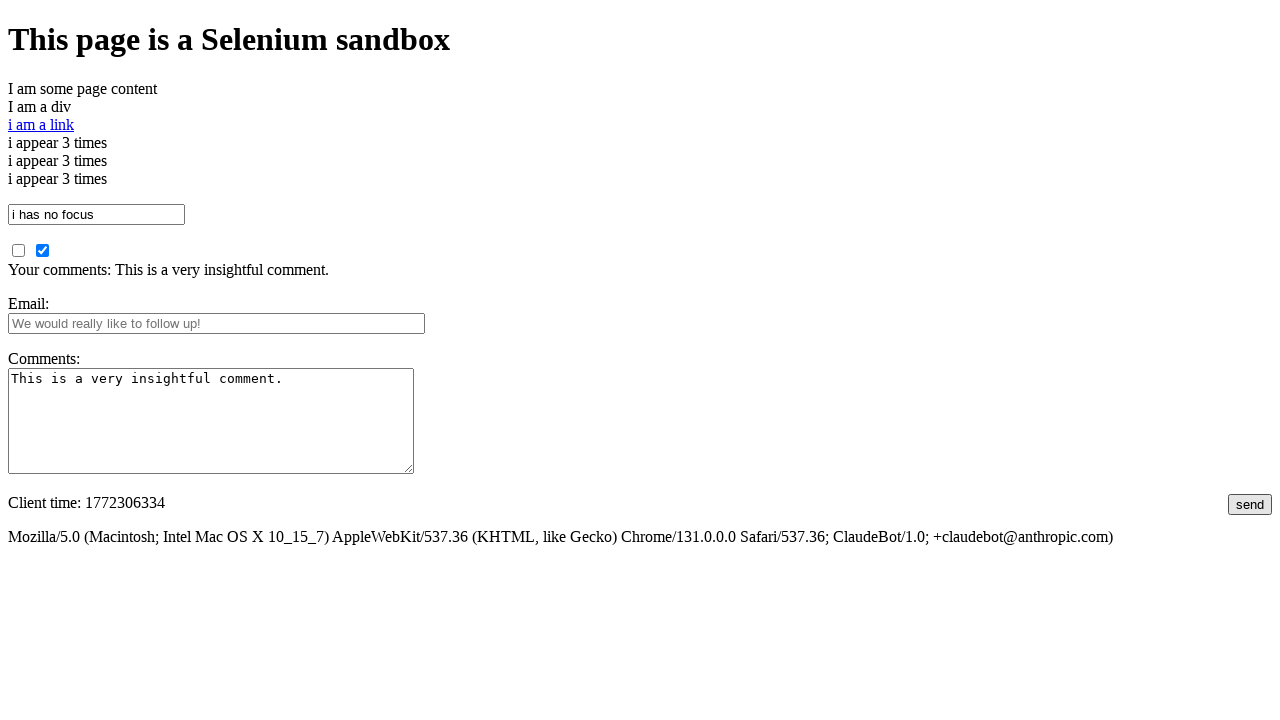

Waited for comment display section to load
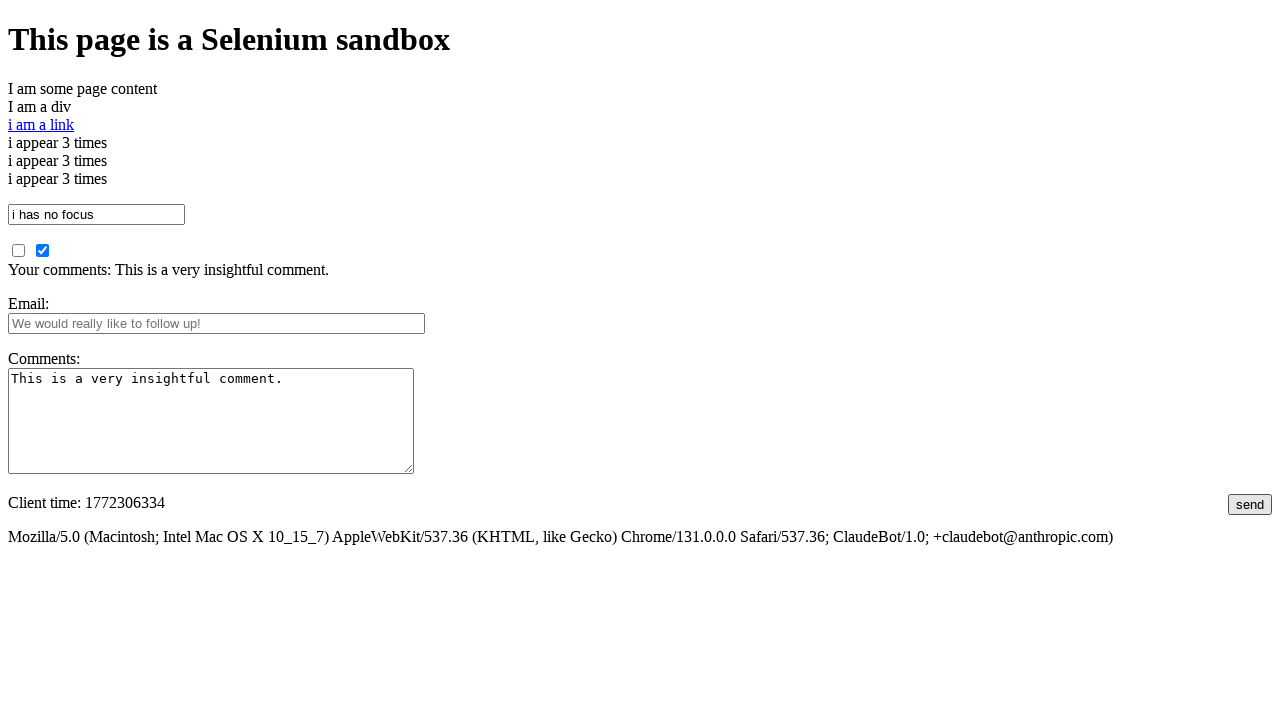

Retrieved displayed comment text
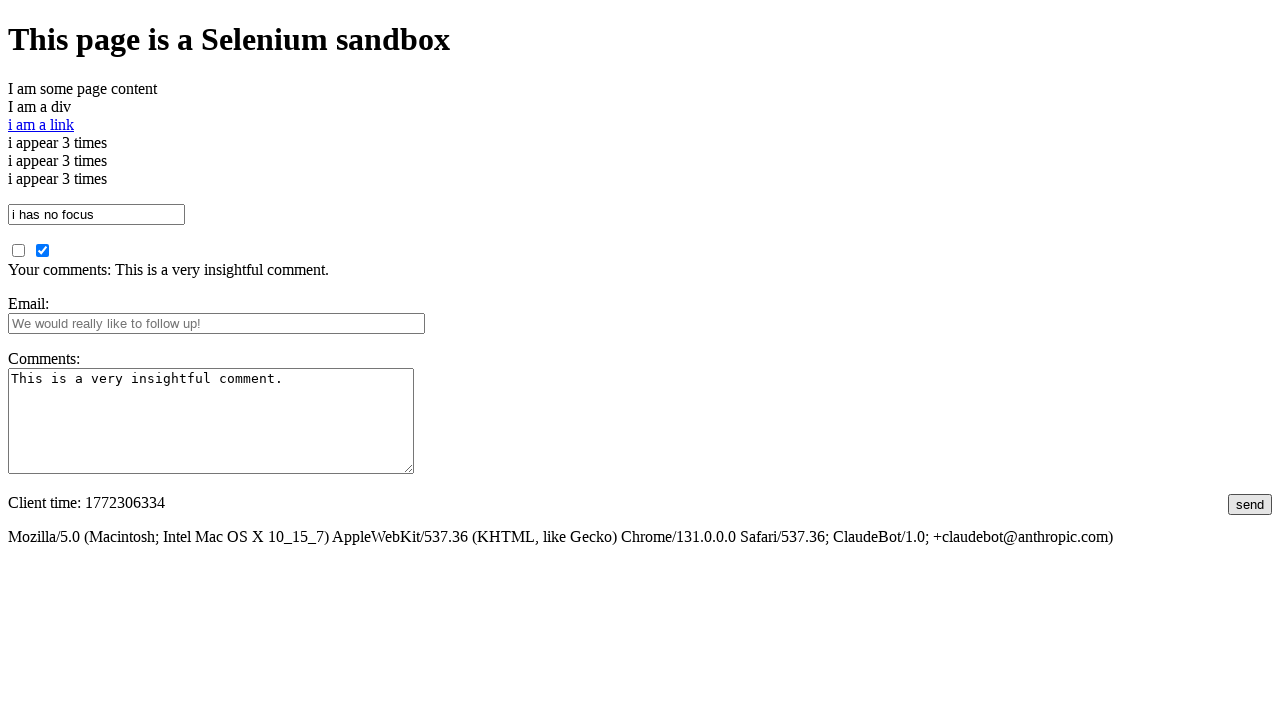

Verified that submitted comment is correctly displayed
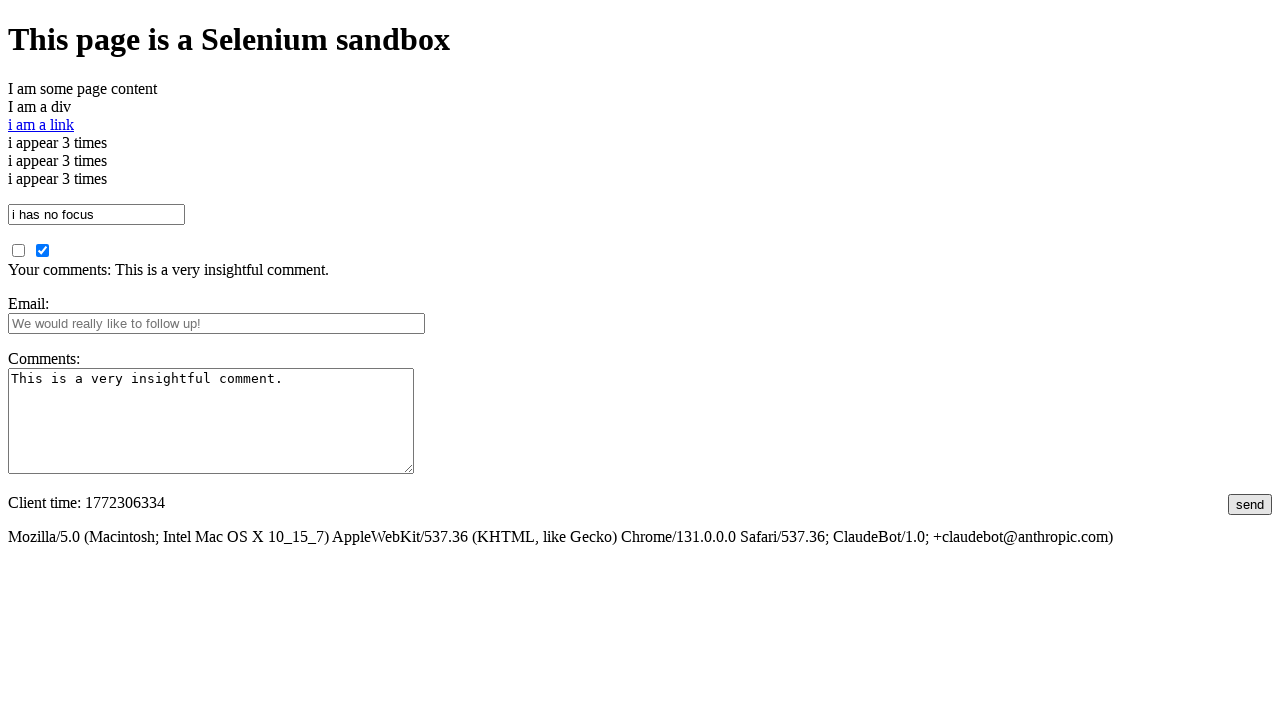

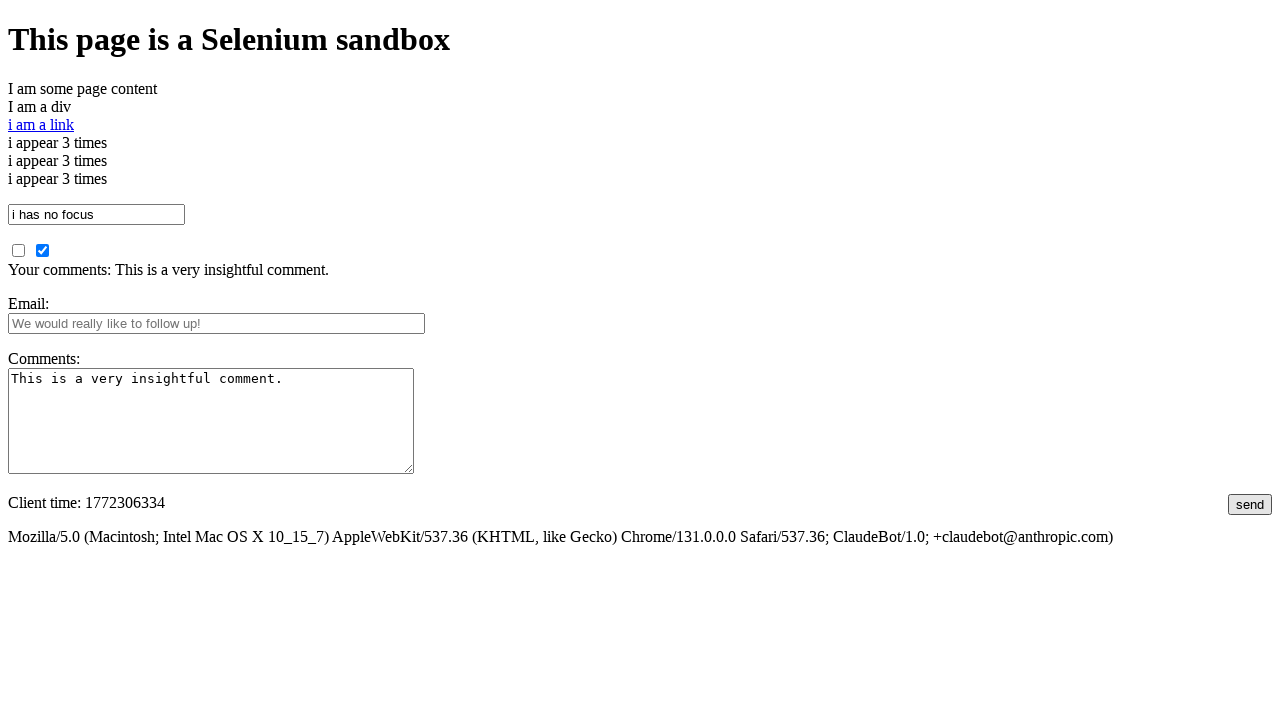